Tests various XPath selector techniques on a demo page by locating elements using full paths, short paths, attributes, text content, and positional selectors, and fills an input field.

Starting URL: https://testeroprogramowania.github.io/selenium/basics.html

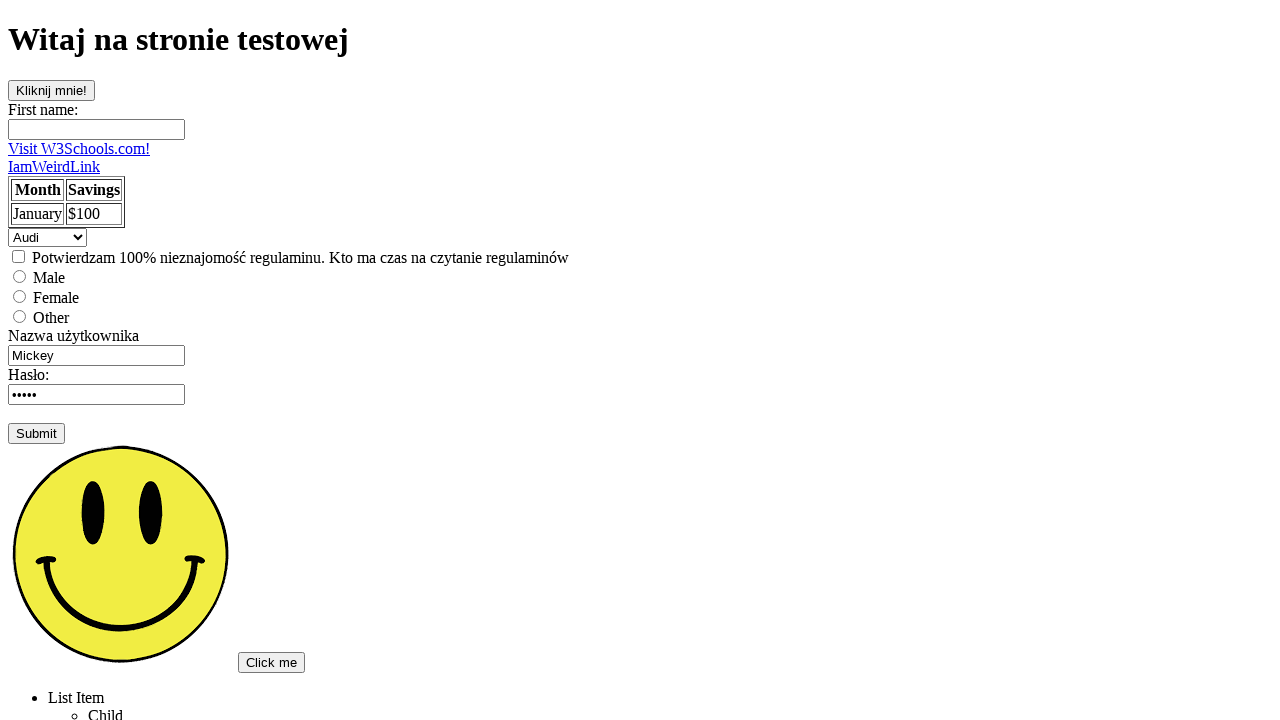

Navigated to demo page
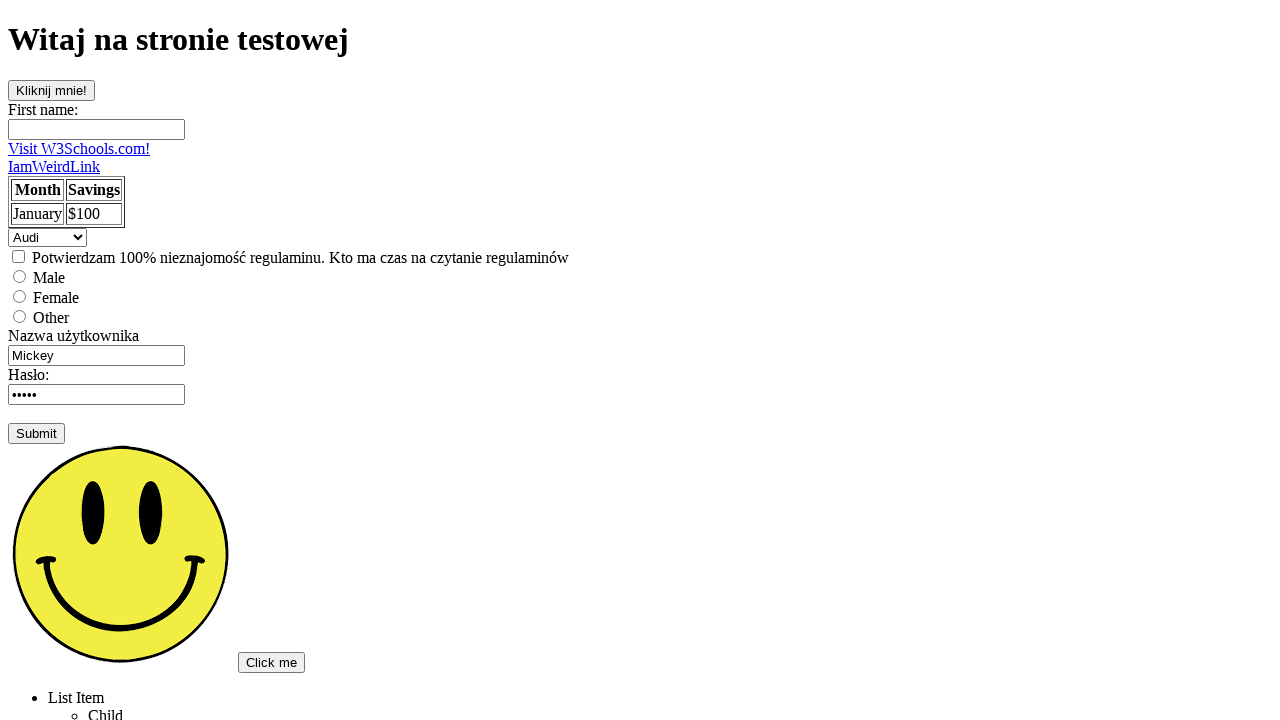

Located button using full XPath path
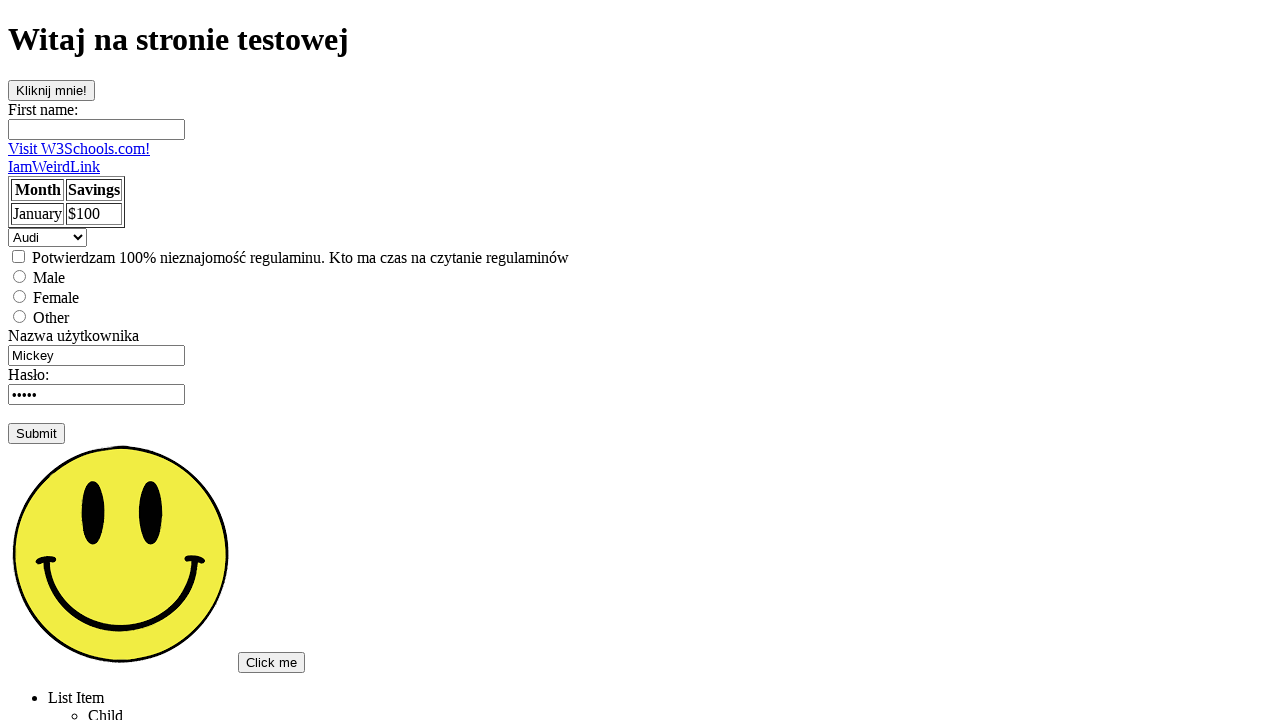

Located table row using full XPath path
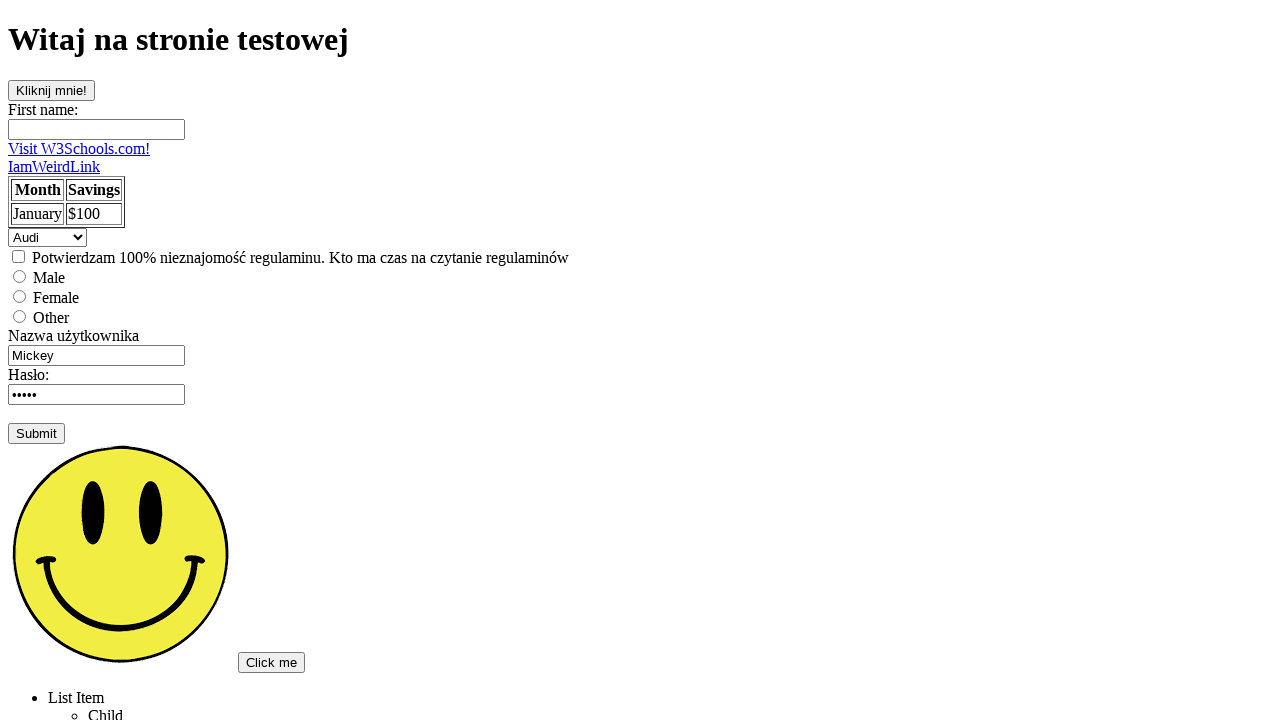

Located first table row using short XPath
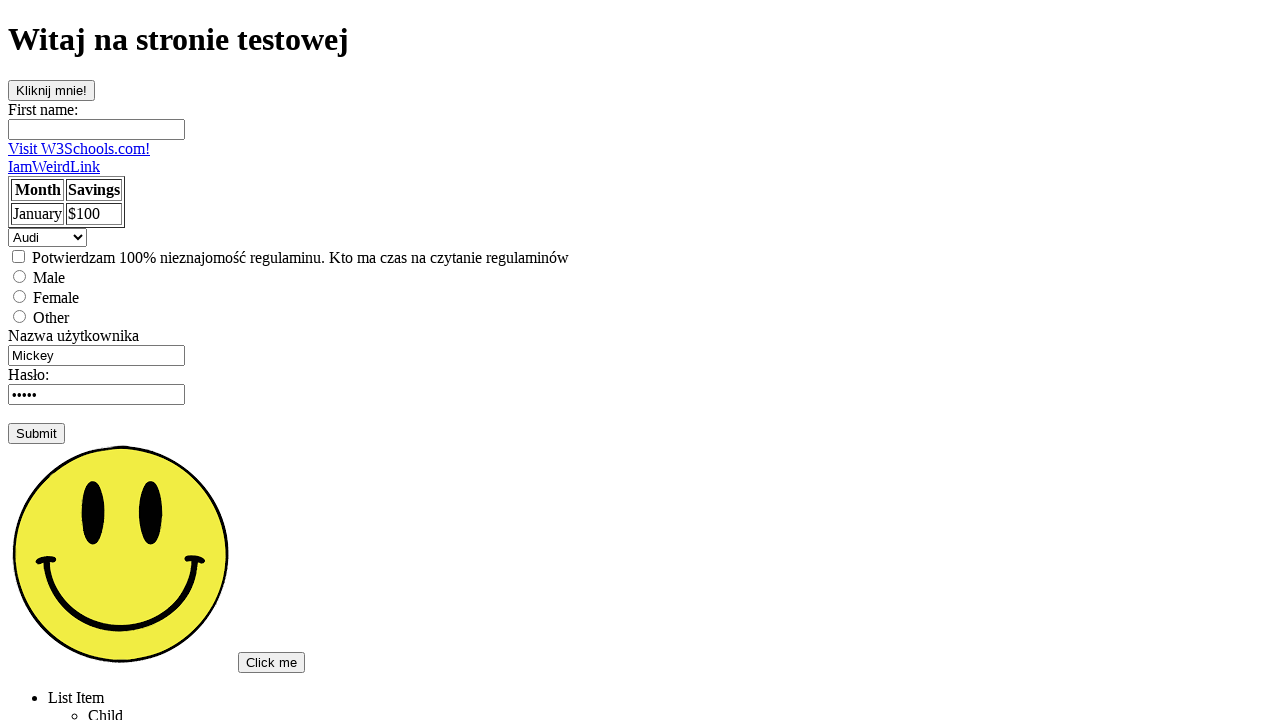

Located unordered list using short XPath
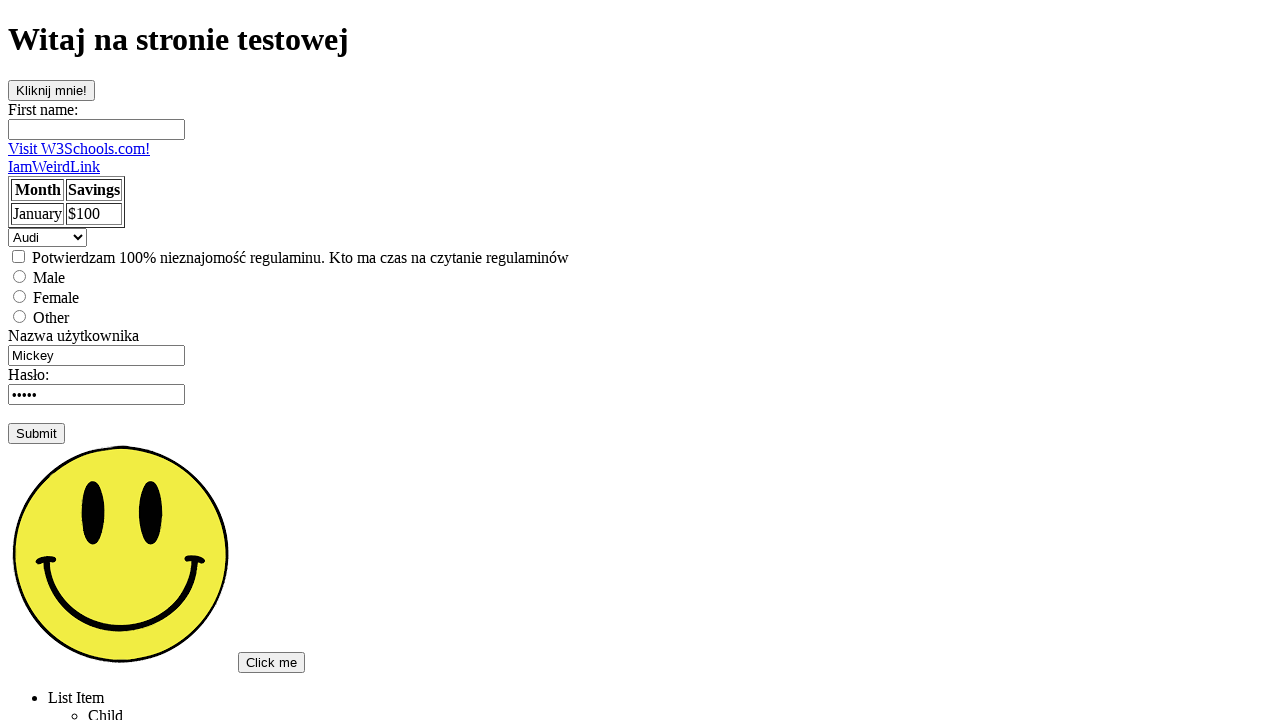

Located button by id attribute using full XPath
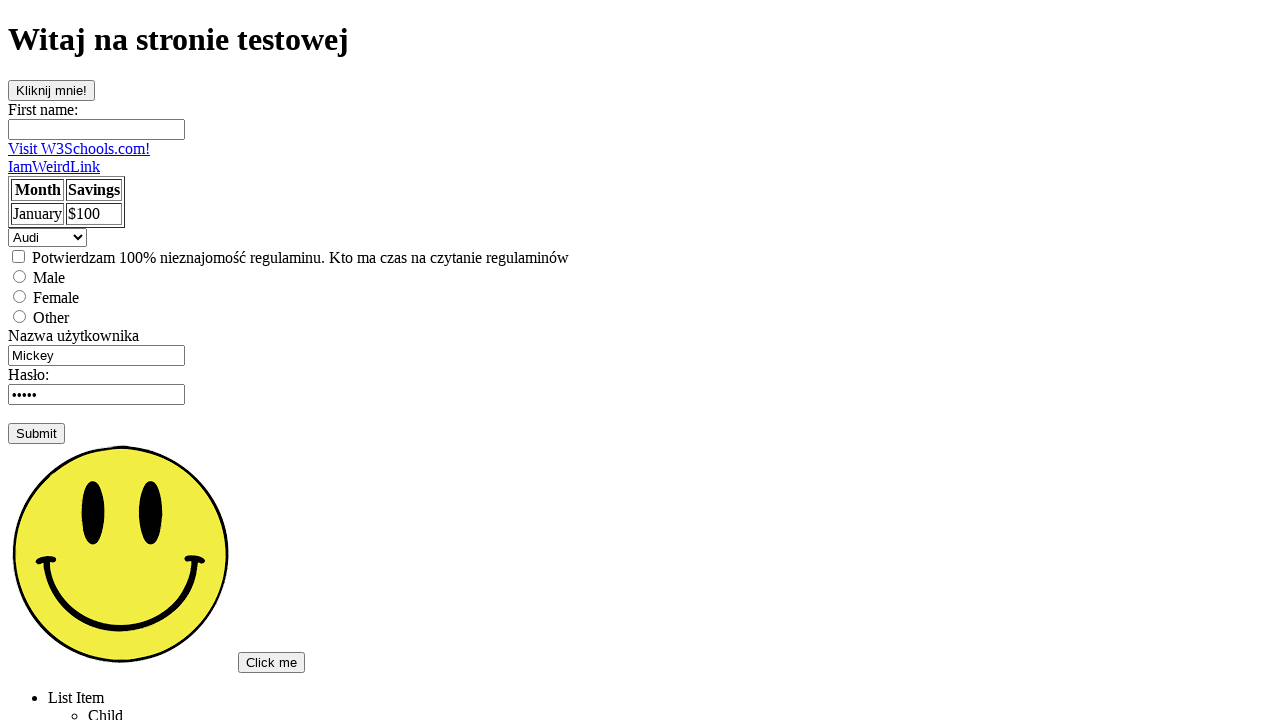

Located button by id attribute using short XPath
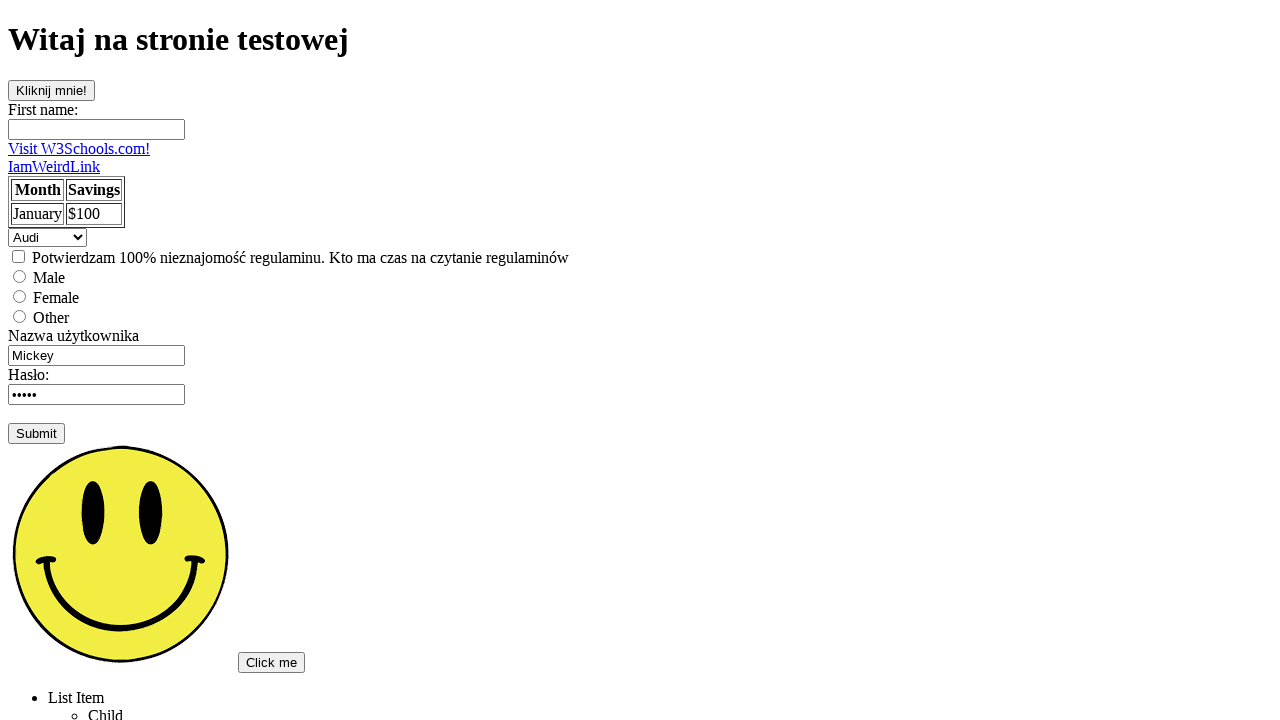

Located input field by name attribute 'fname'
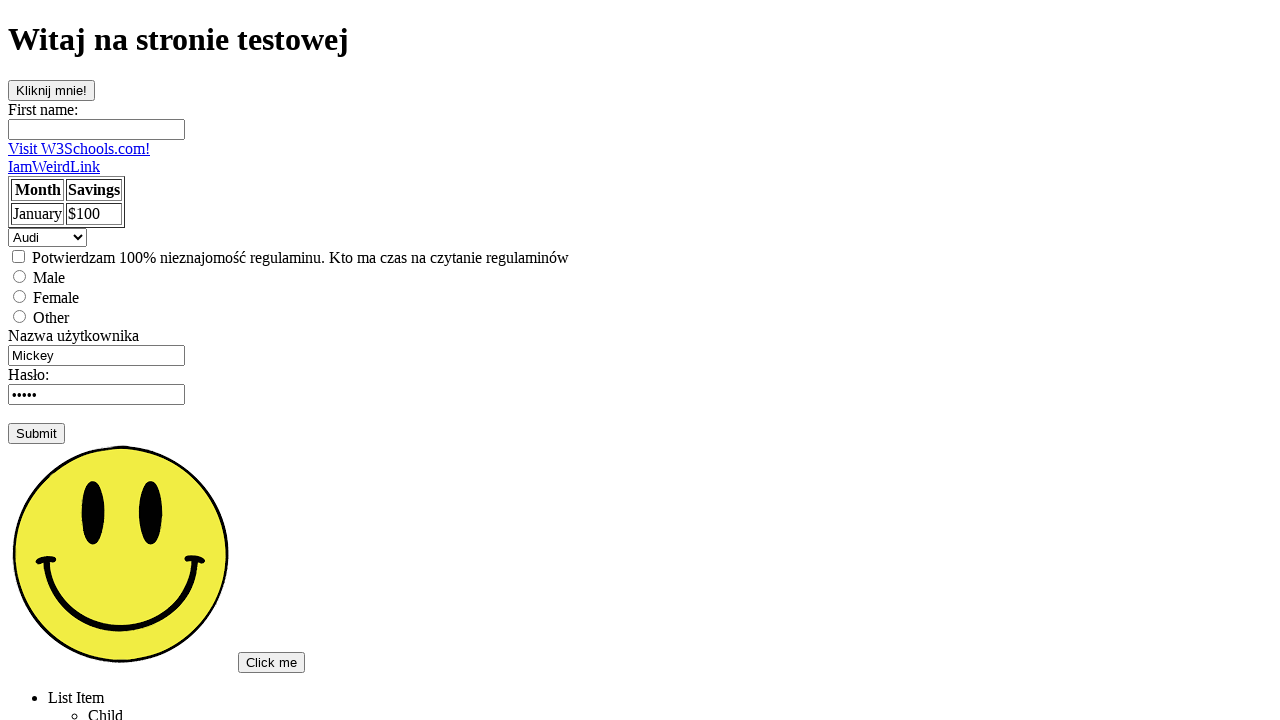

Located paragraph by class 'topSecret'
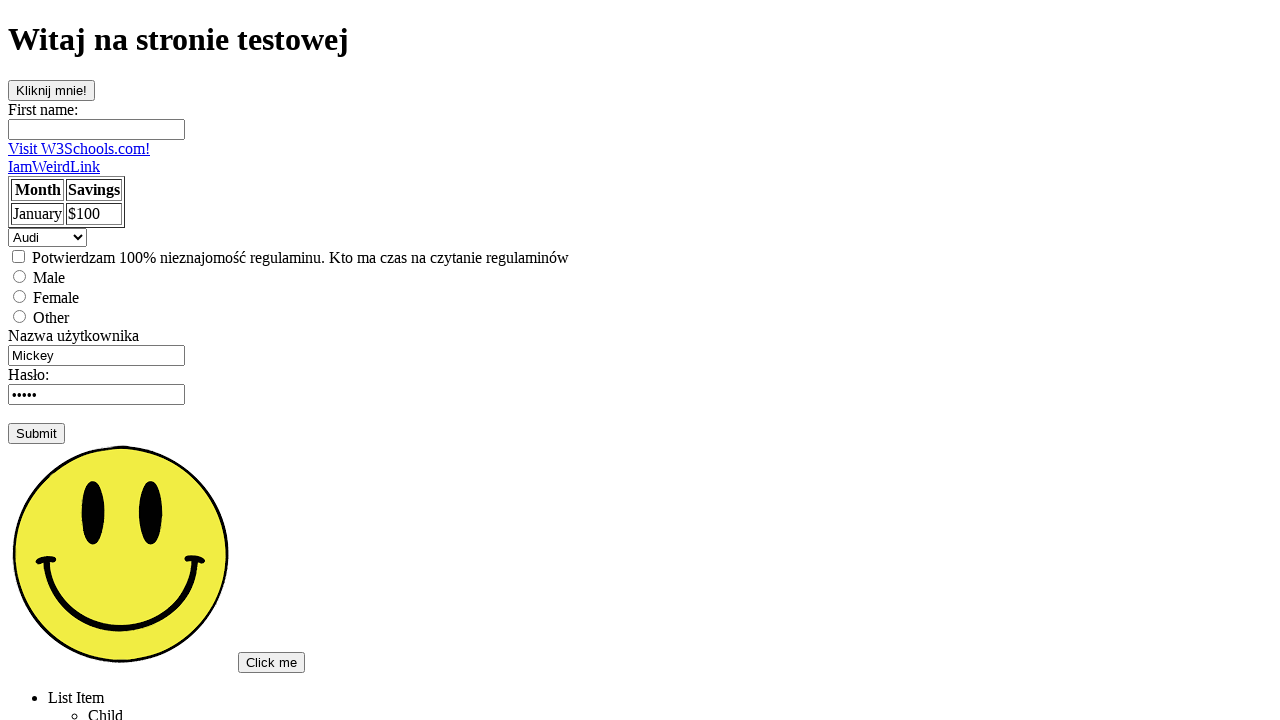

Located first input element
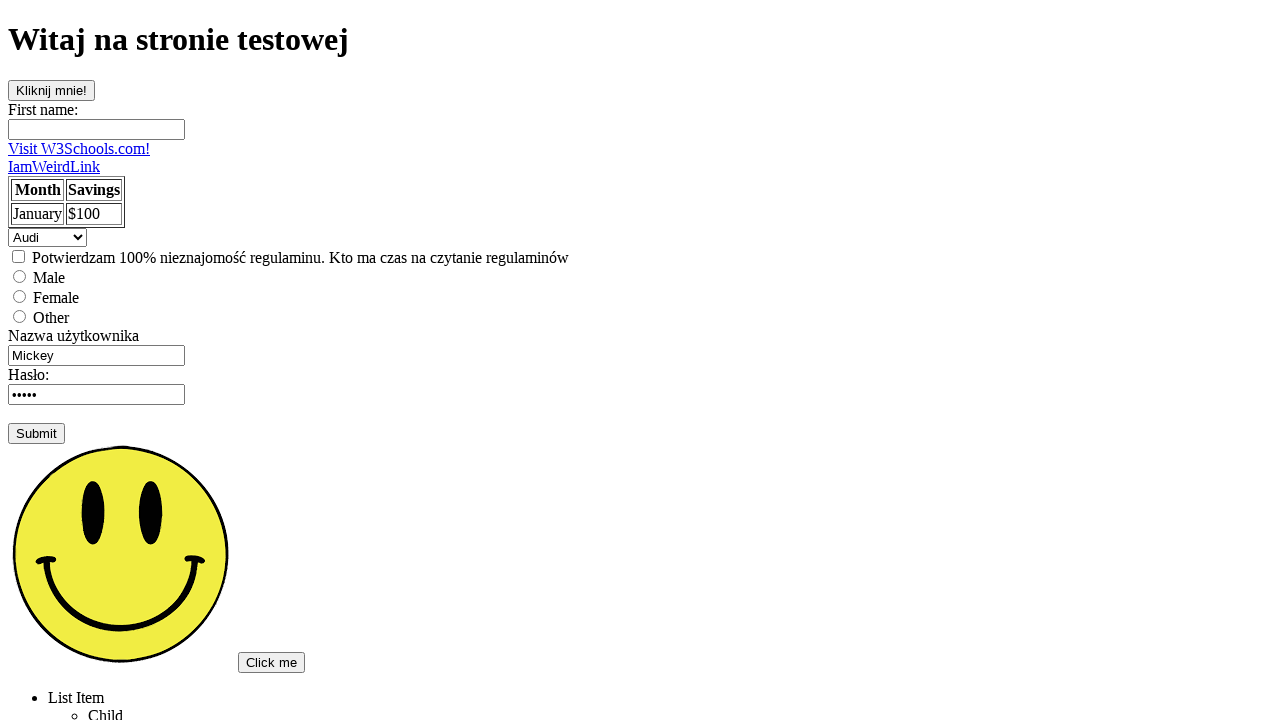

Filled input field with 'pierwszy' on xpath=//input >> nth=0
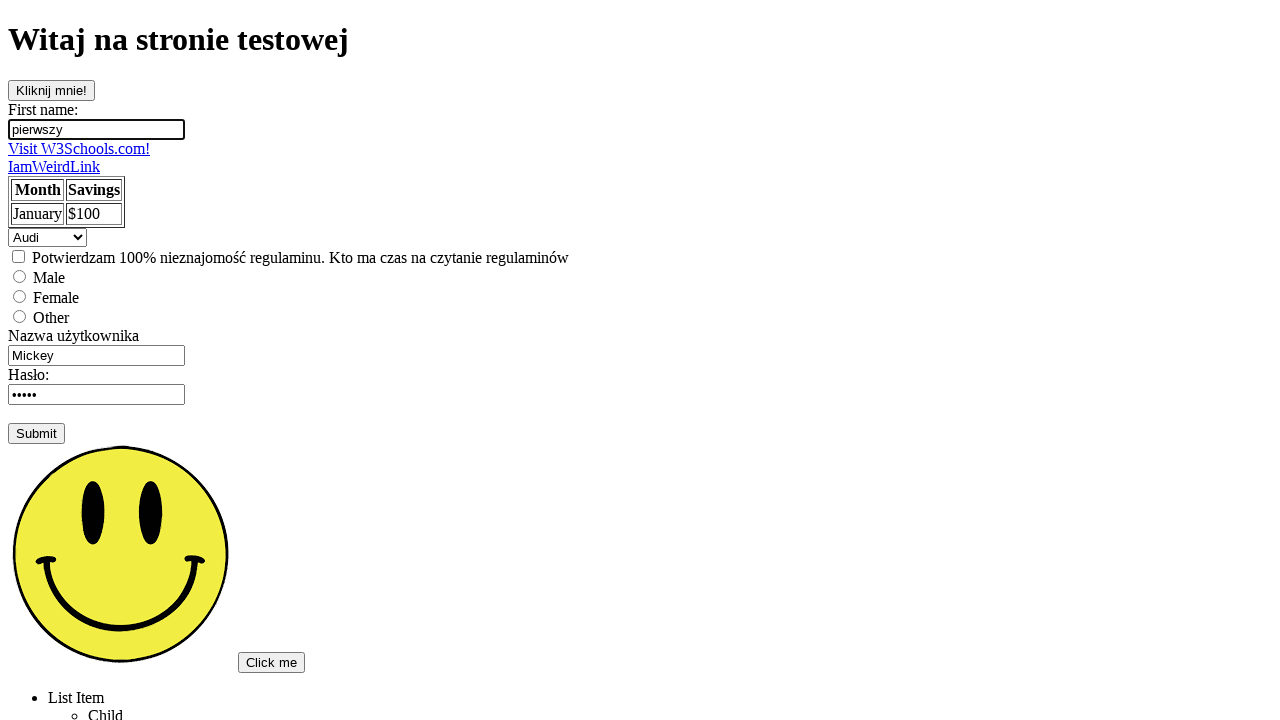

Located link by exact text 'Visit W3Schools.com!'
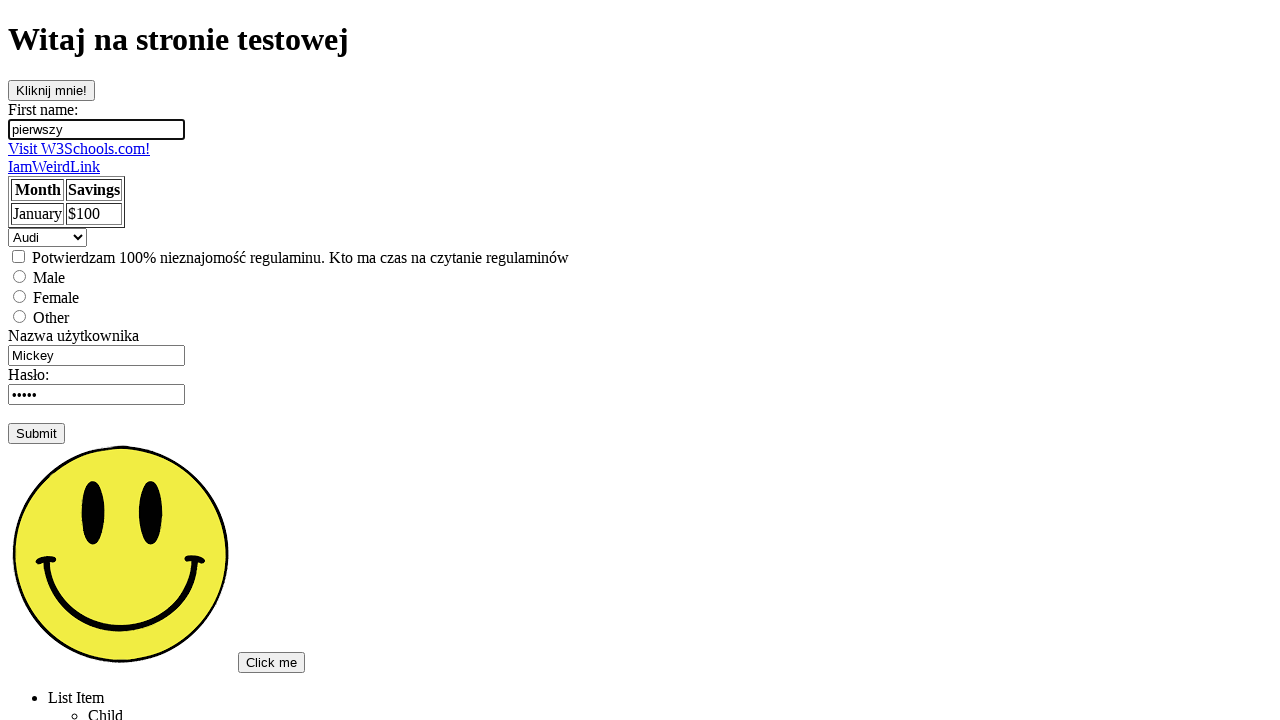

Located link by partial text containing 'Visit'
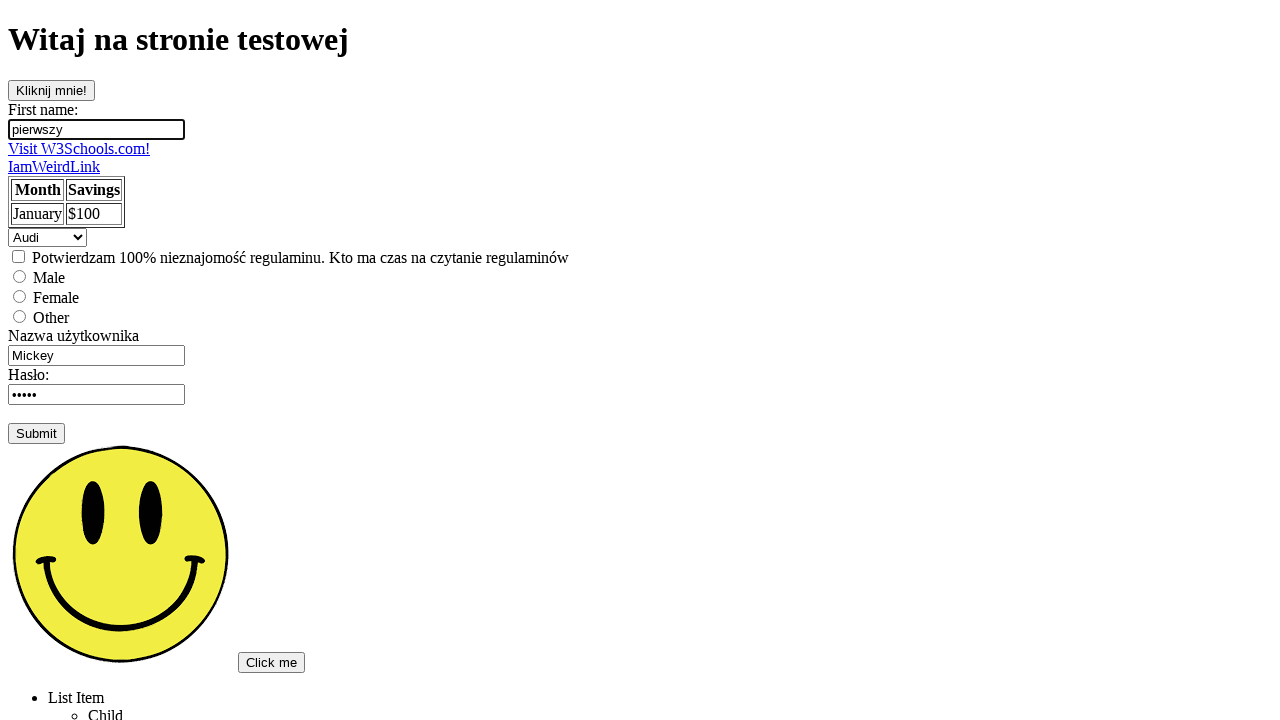

Located all elements on the page
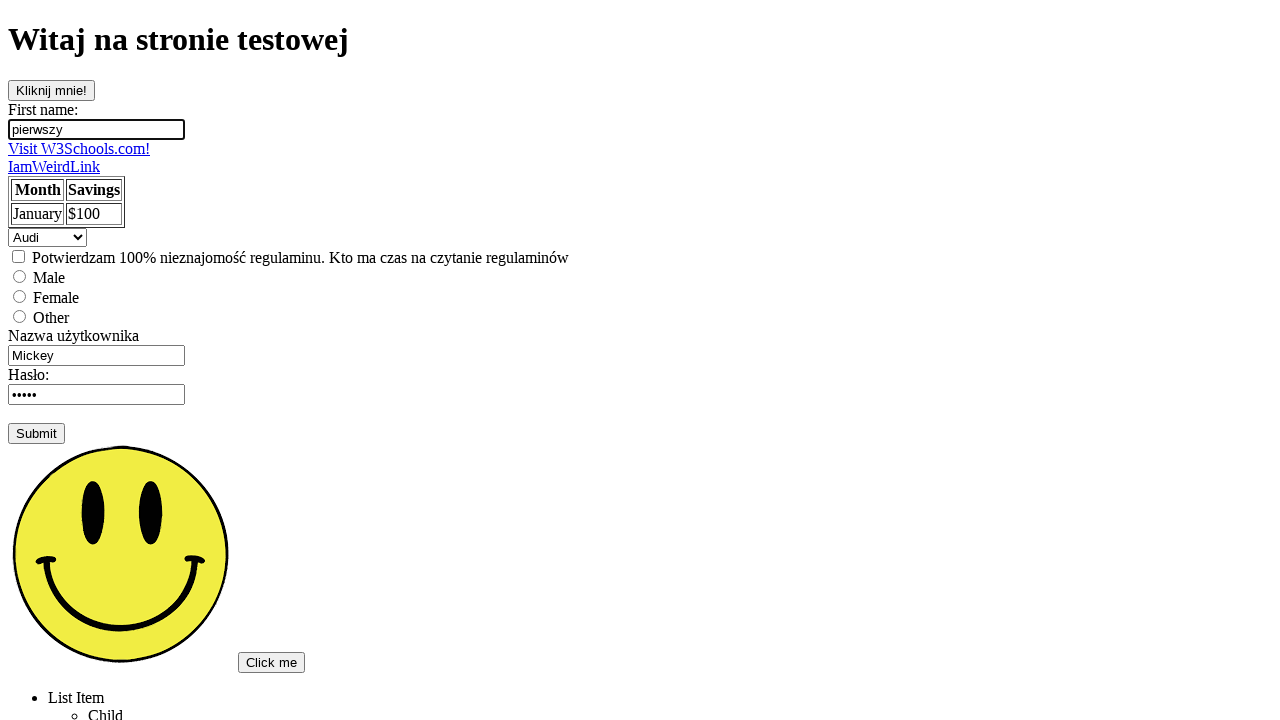

Located second input element using positional XPath
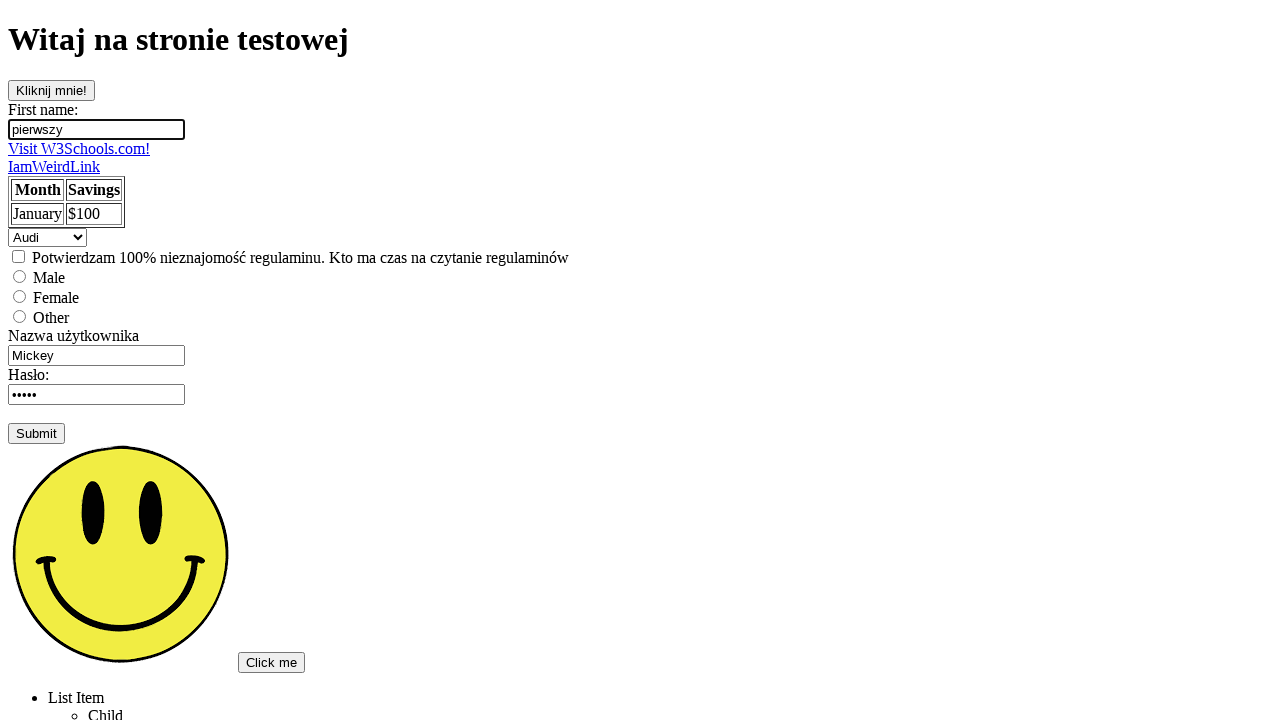

Located last input element using XPath
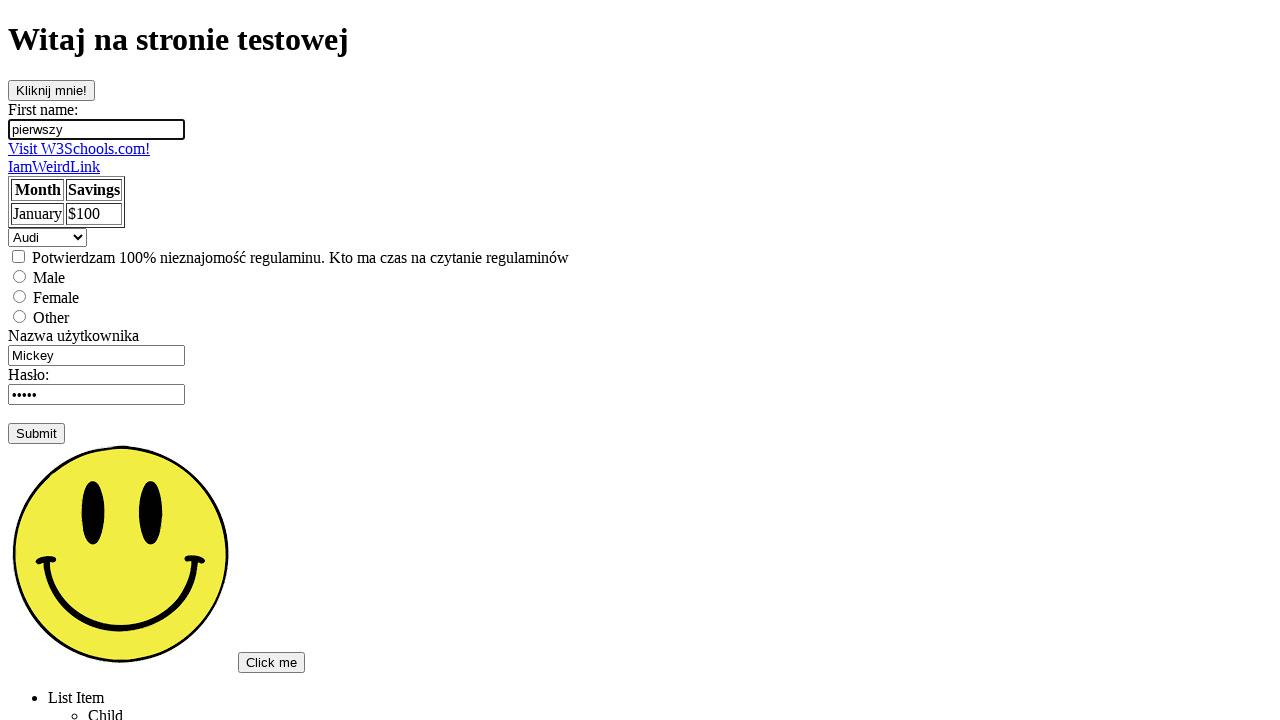

Located first element with name attribute
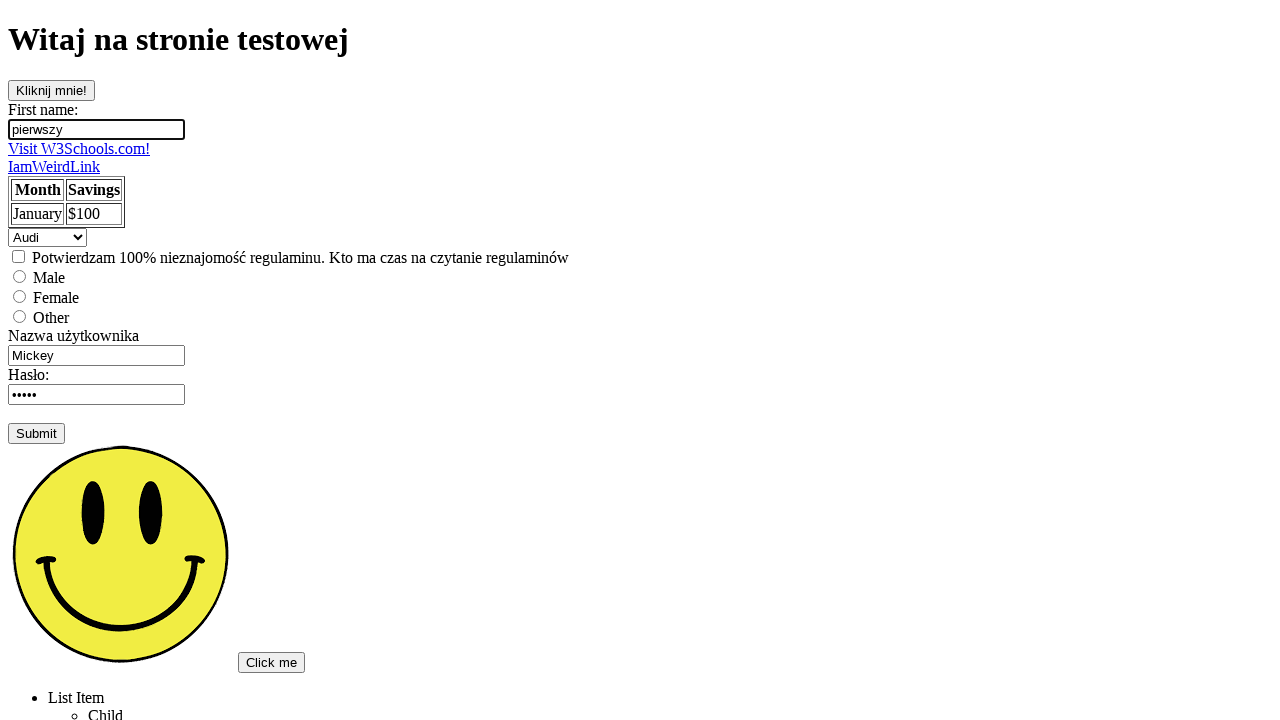

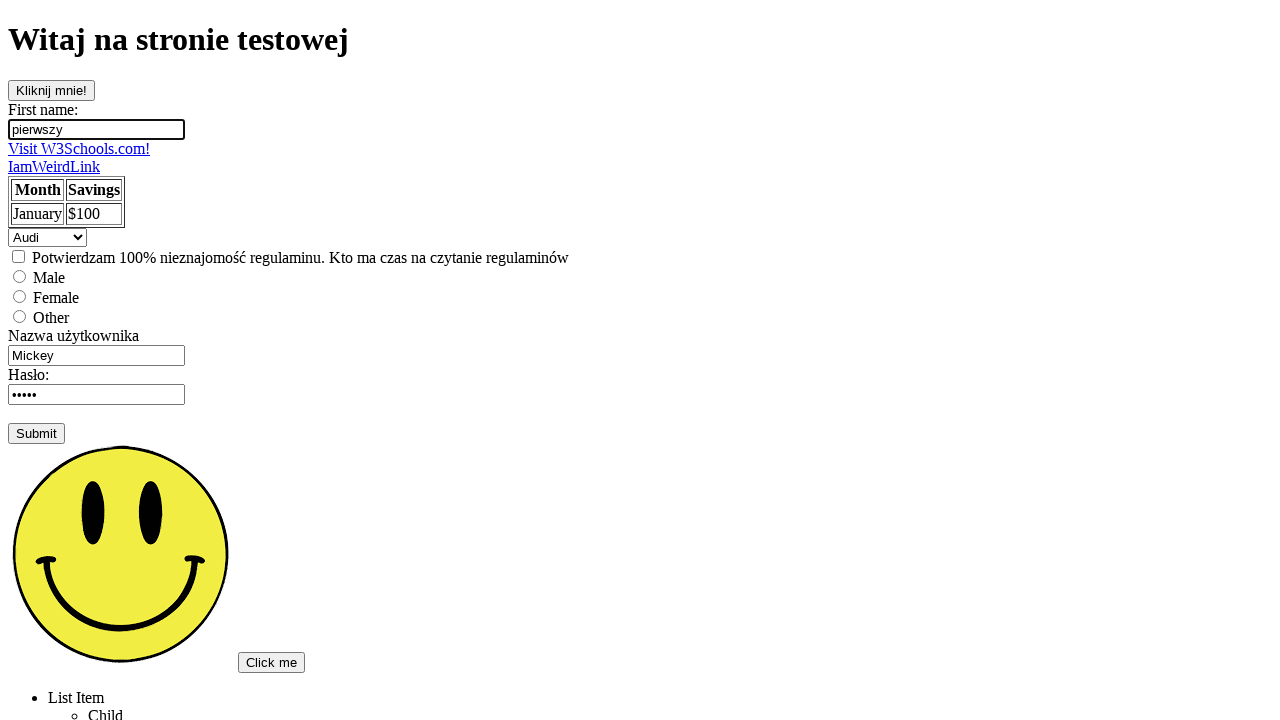